Tests deletion functionality by removing multiple records from web table

Starting URL: https://demoqa.com/webtables

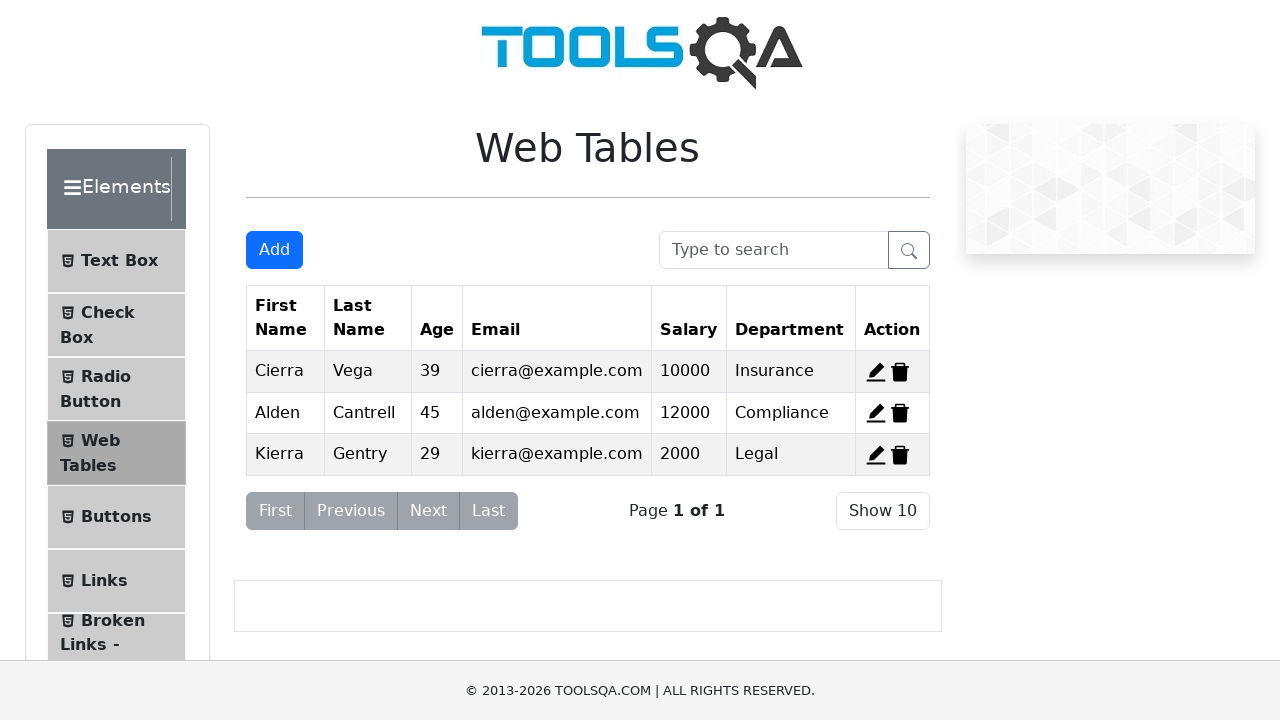

Clicked delete button for first record at (900, 372) on #delete-record-1
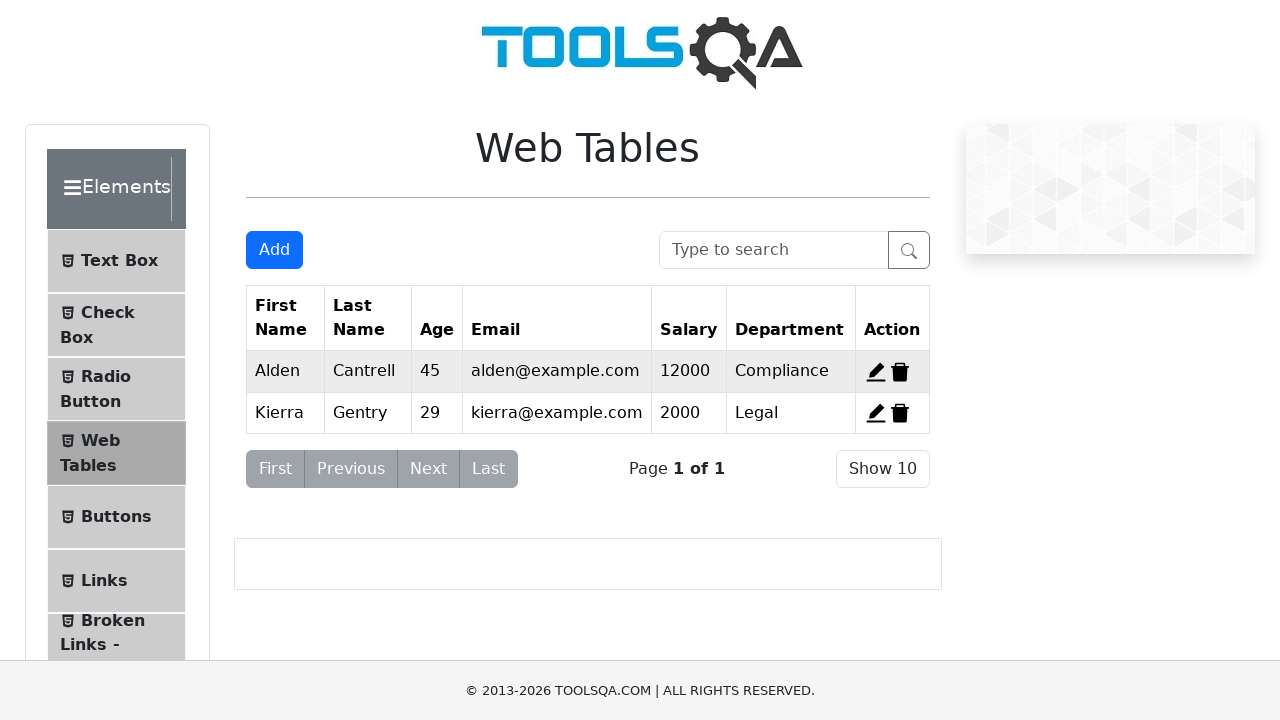

Clicked delete button for second record at (900, 372) on #delete-record-2
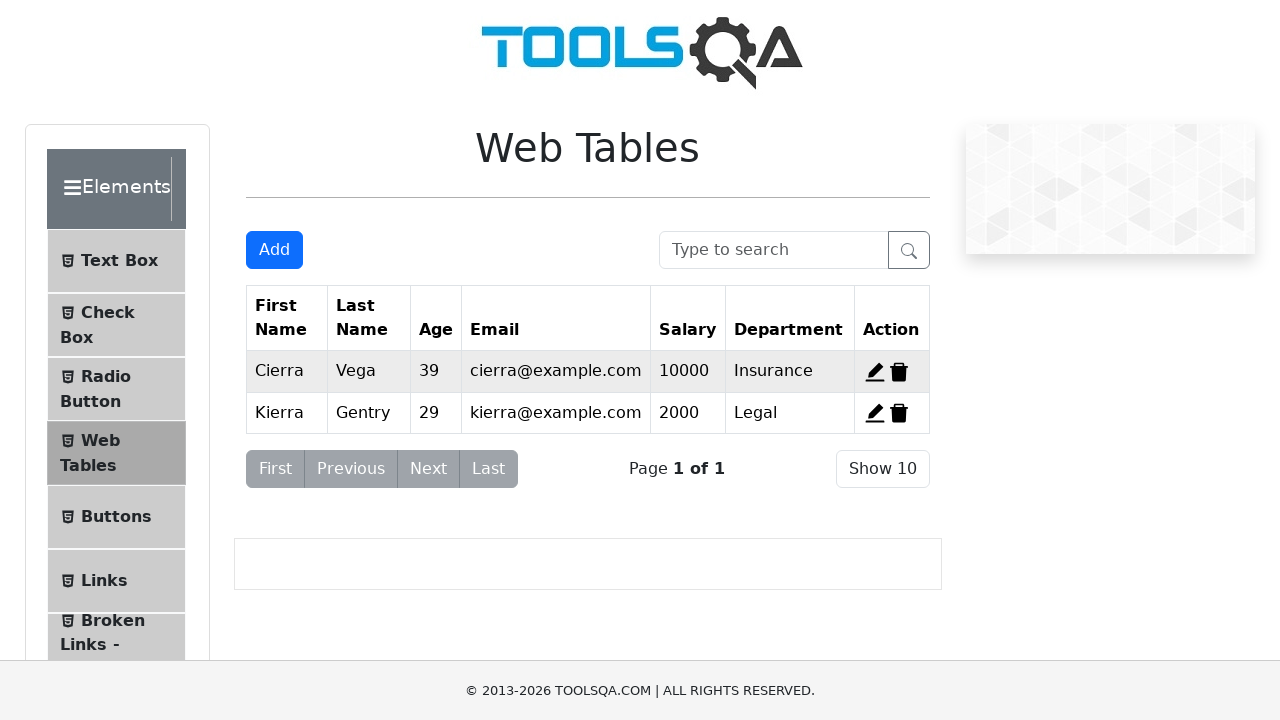

Clicked delete button for third record at (899, 413) on #delete-record-3
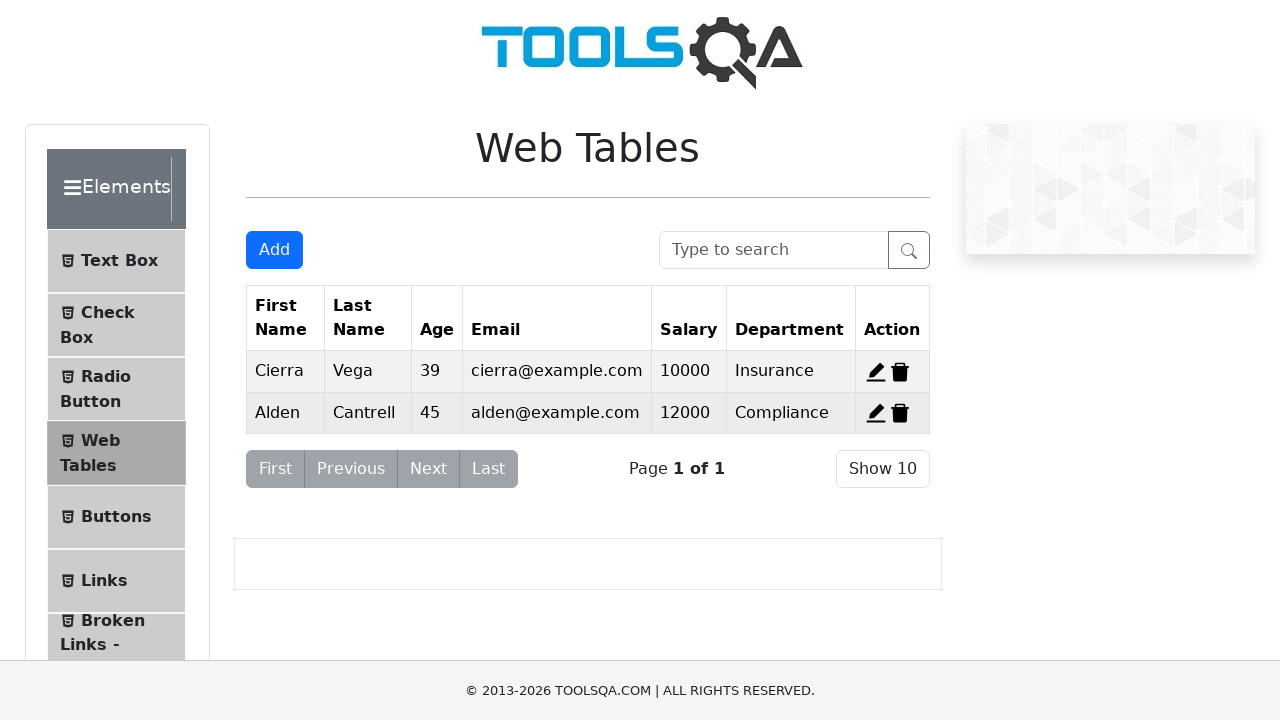

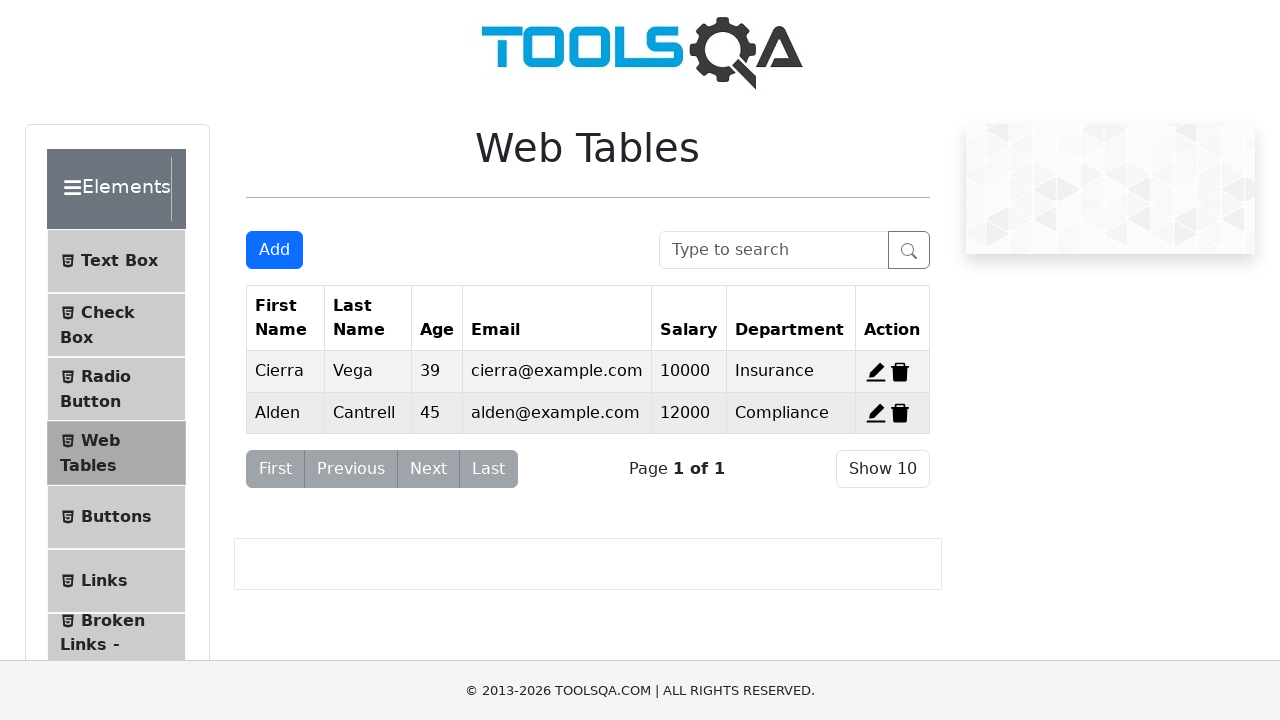